Tests dynamic loading by clicking through to Example 1 and clicking the Start button

Starting URL: https://the-internet.herokuapp.com/

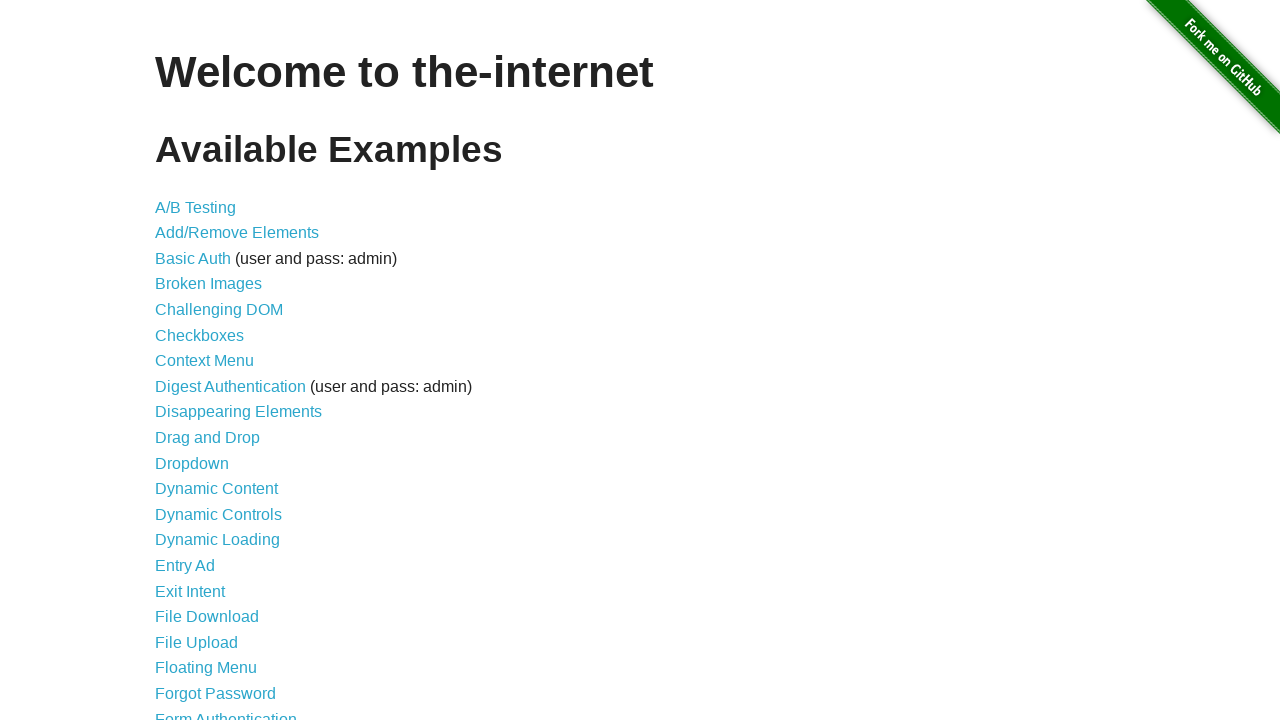

Clicked Dynamic Loading link at (218, 540) on internal:role=link[name="Dynamic Loading"s]
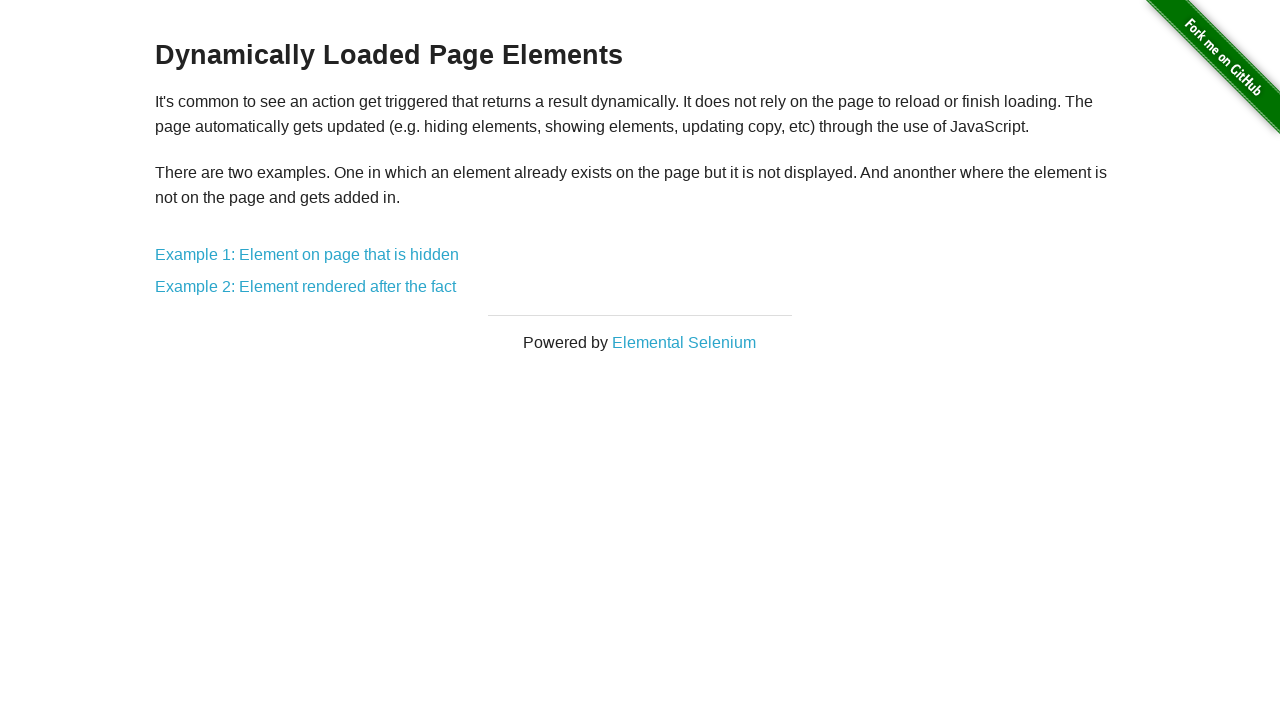

Clicked Example 1 link at (307, 255) on internal:role=link[name="Example 1"i]
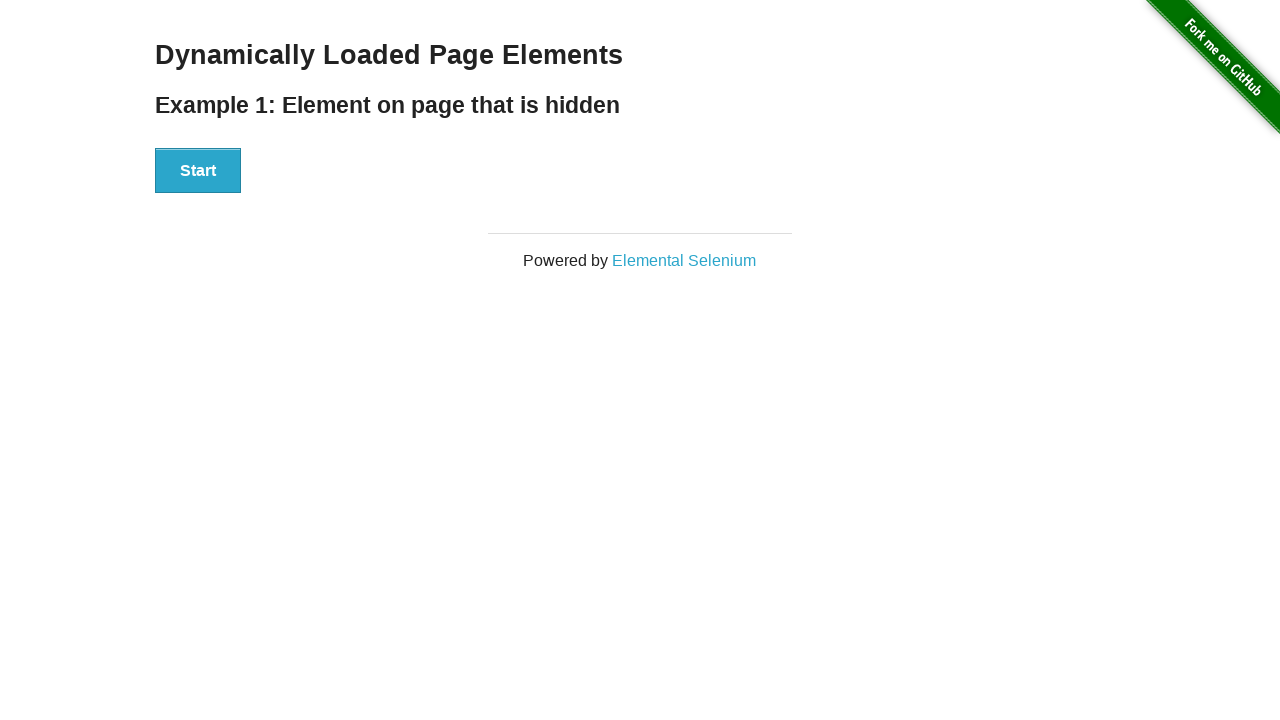

Clicked Start button at (198, 171) on internal:role=button[name="Start"i]
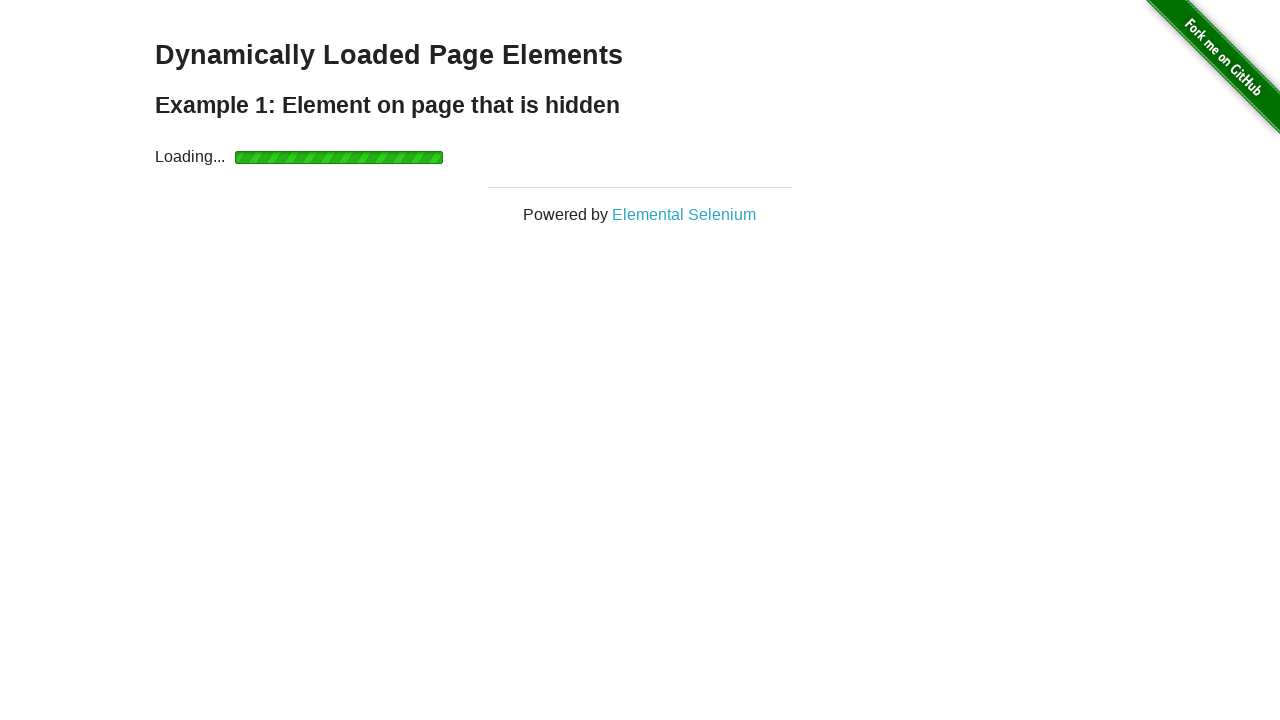

Finish element appeared after dynamic loading completed
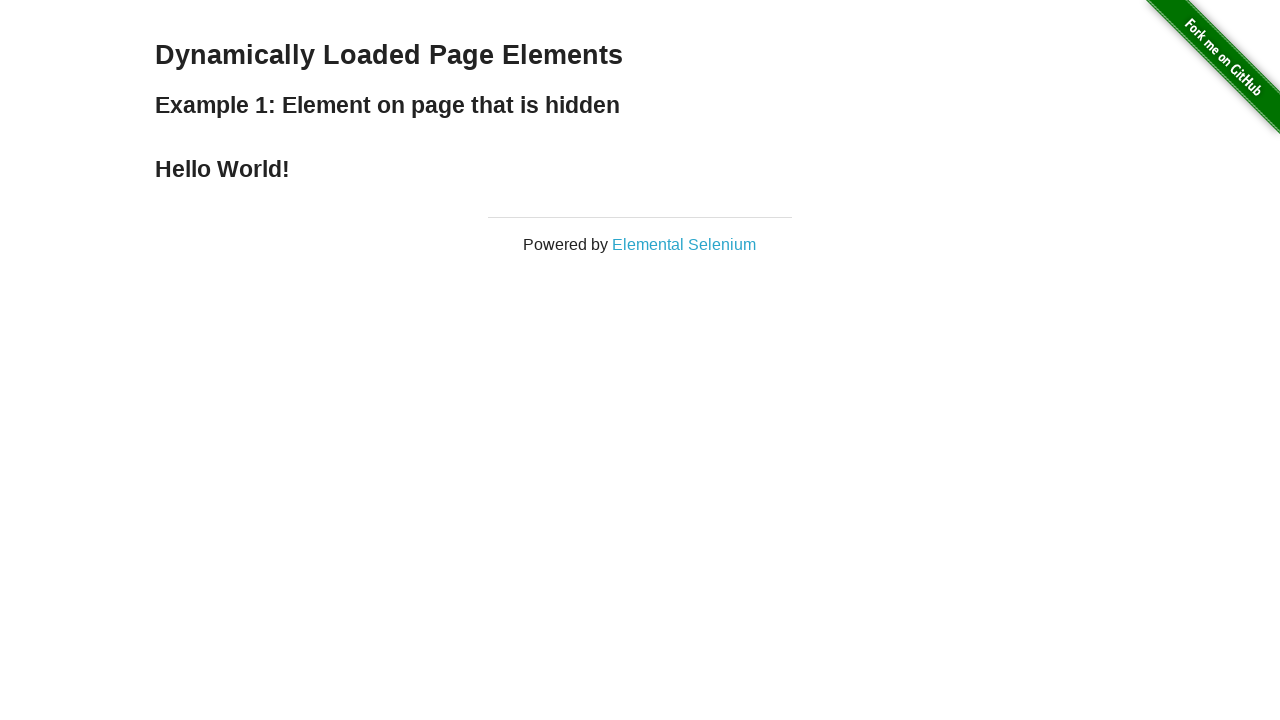

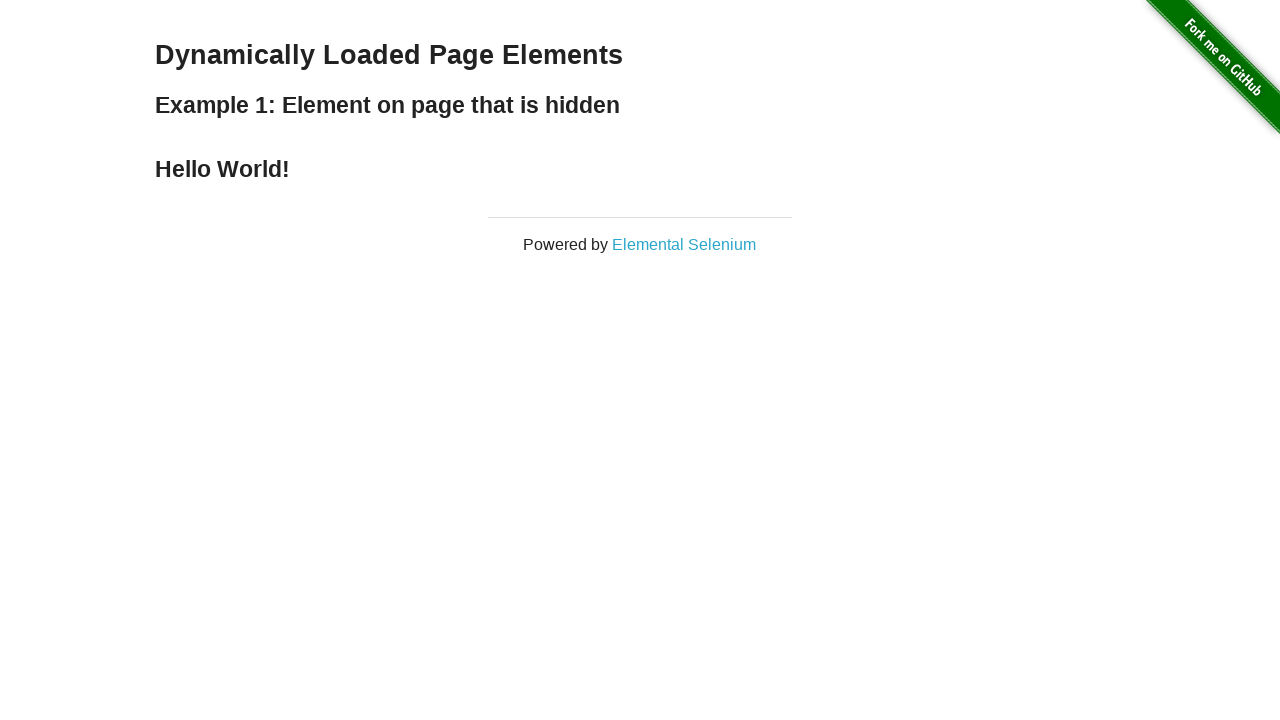